Tests an e-commerce produce shopping site by searching for products containing "ca", verifying product count, adding items to cart, and checking the brand logo text.

Starting URL: https://rahulshettyacademy.com/seleniumPractise/#/

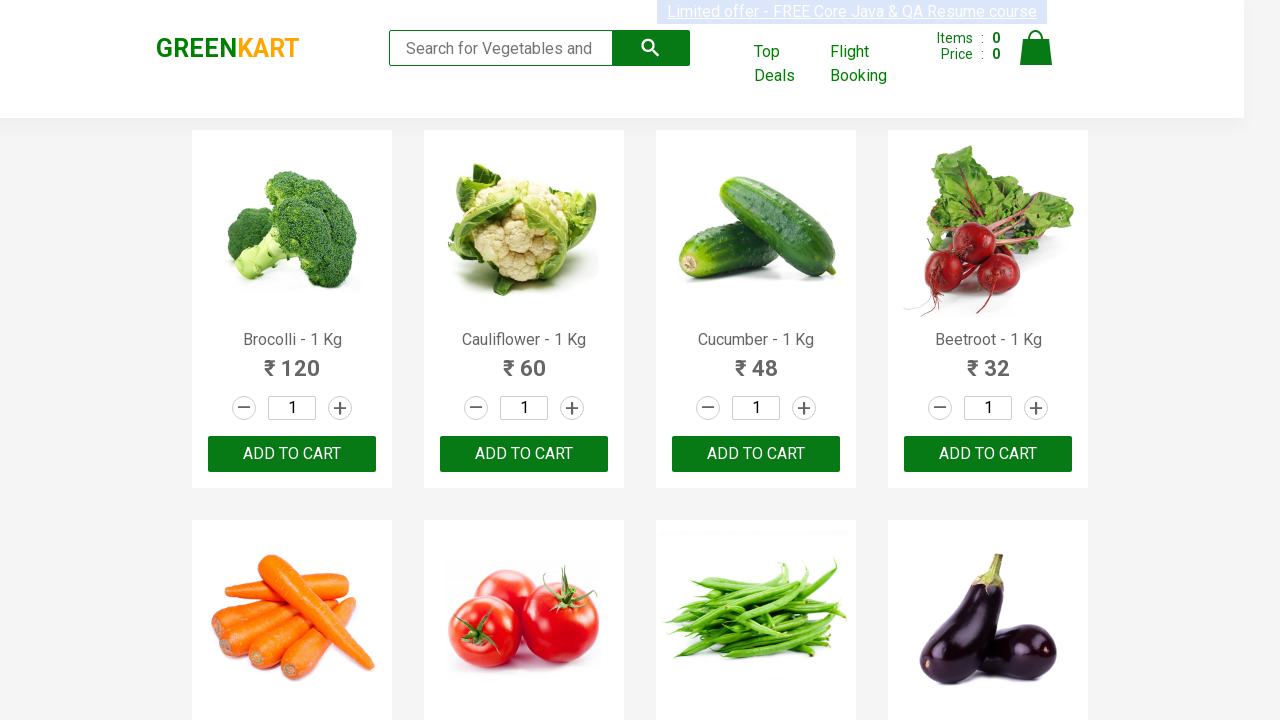

Entered 'ca' in search box to filter products on .search-keyword
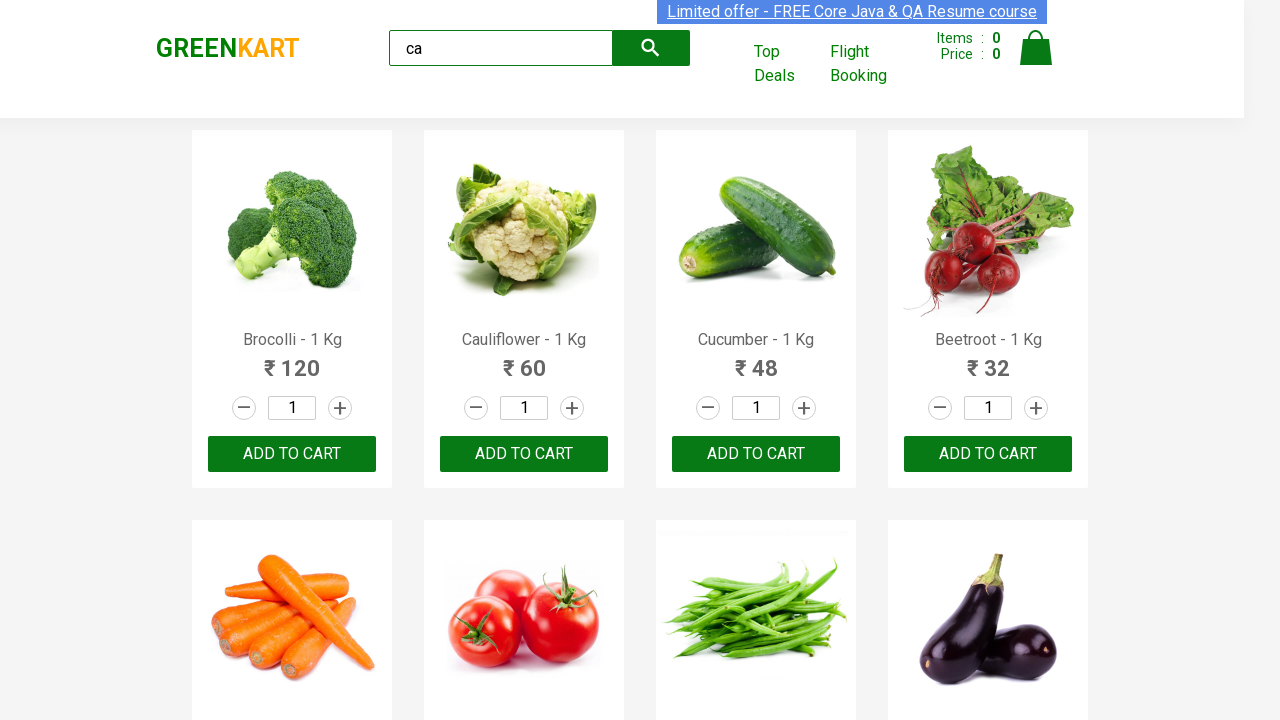

Waited 2 seconds for product filtering to complete
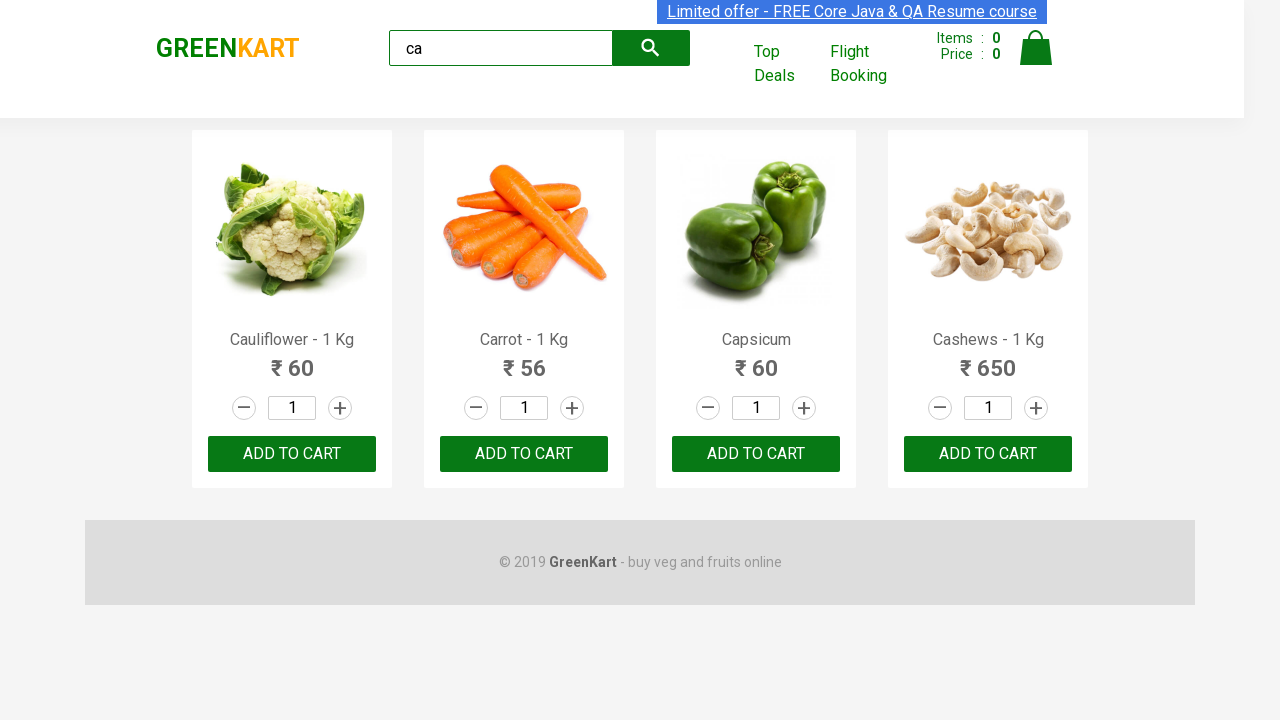

Verified products are displayed on the page
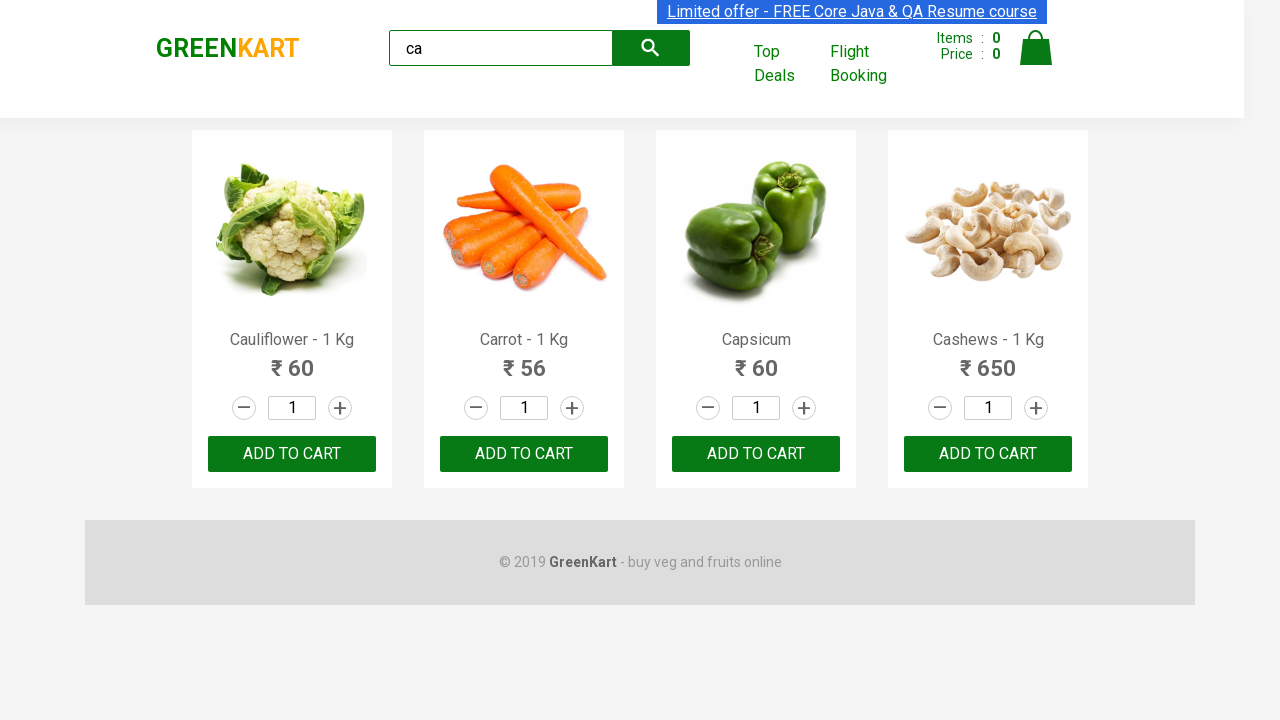

Clicked add to cart button on the third product at (756, 454) on :nth-child(3) > .product-action > button
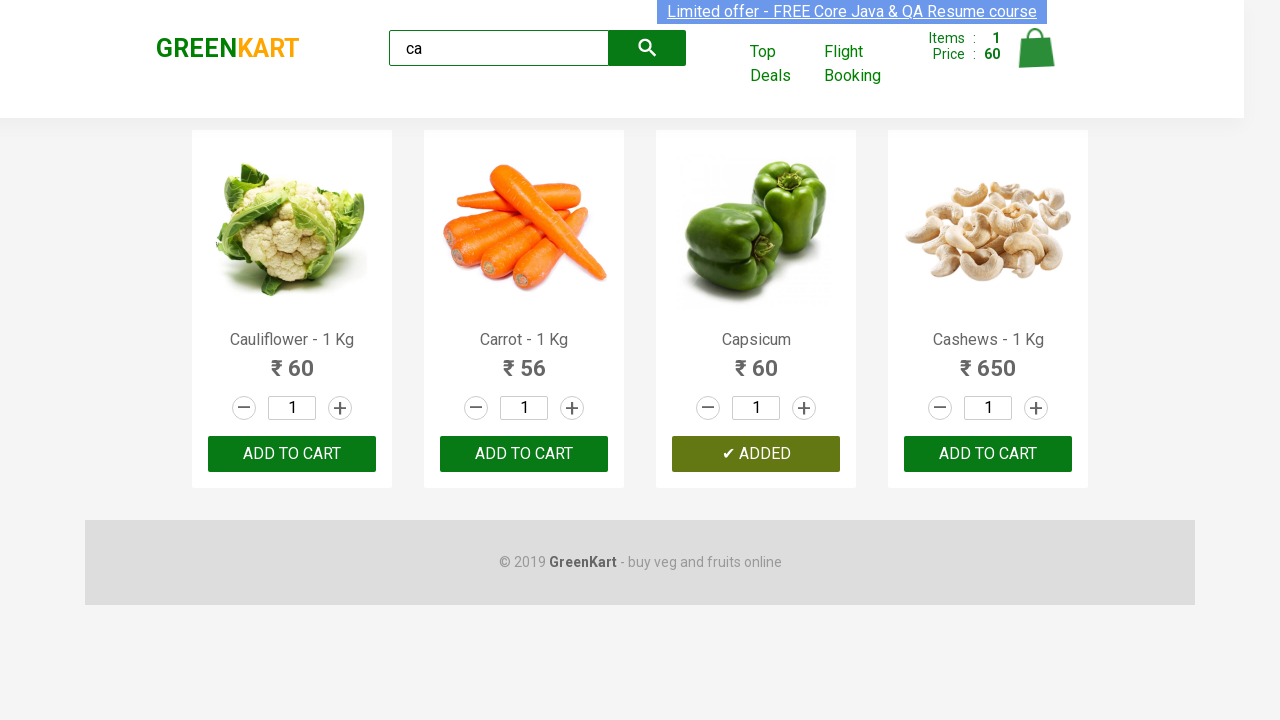

Clicked ADD TO CART button on product at index 2 at (756, 454) on .products .product >> nth=2 >> text=ADD TO CART
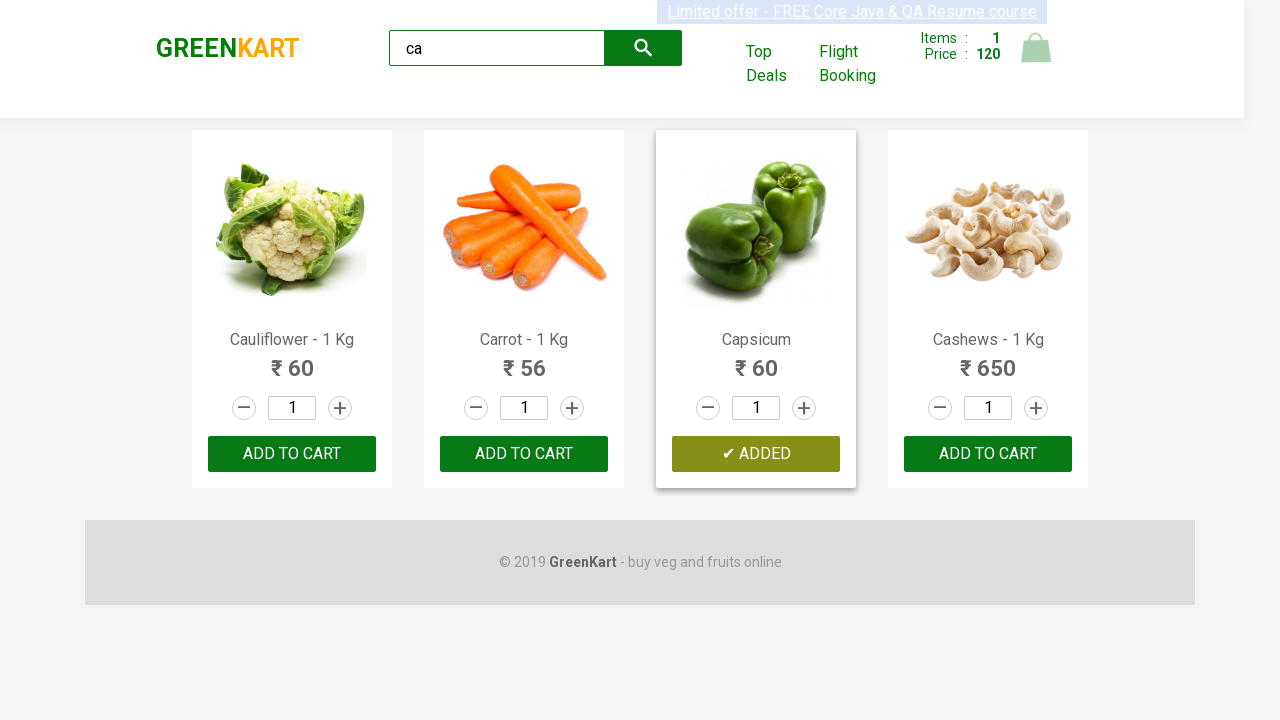

Found 4 products matching 'ca' search criteria
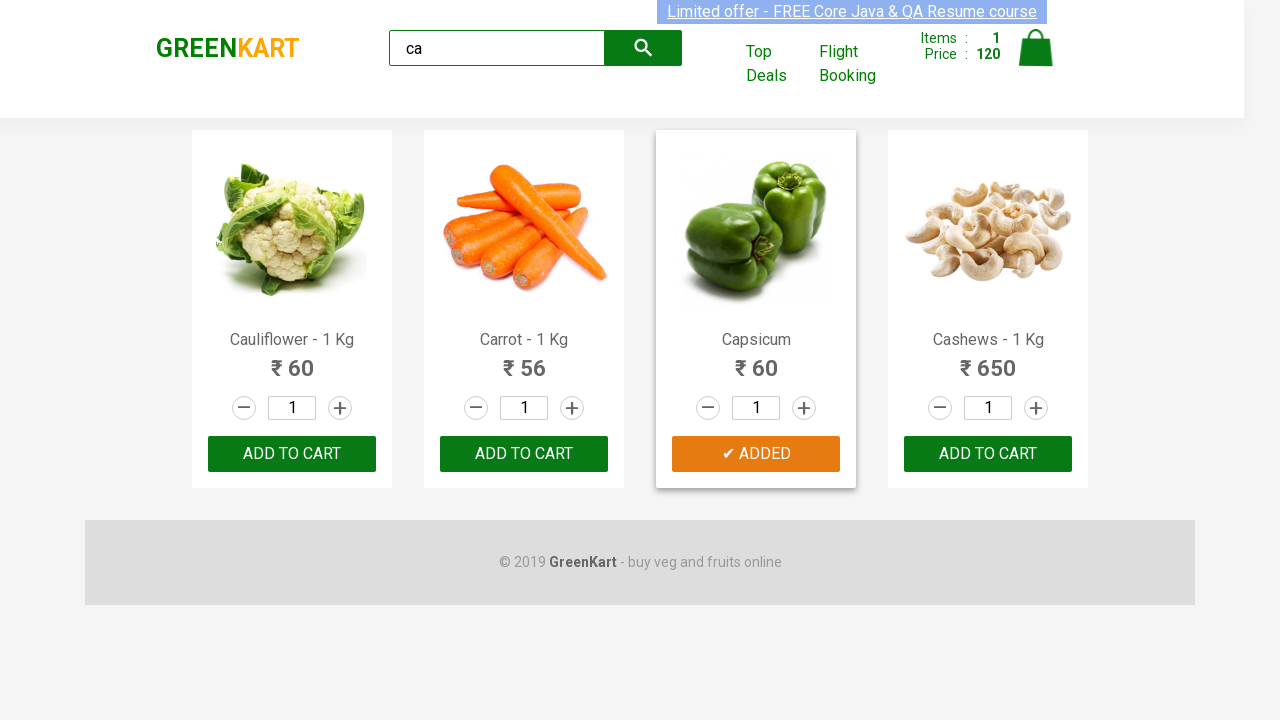

Found and clicked add to cart for Cashews product at index 3 at (988, 454) on .products .product >> nth=3 >> button
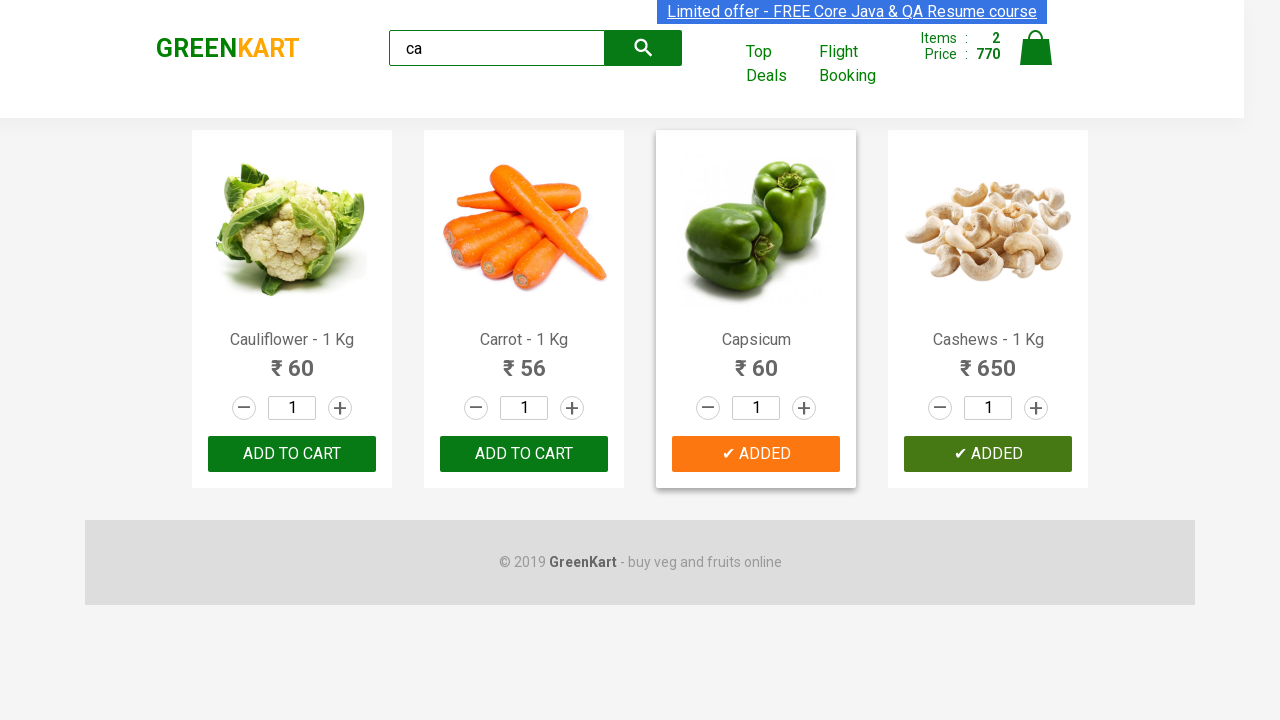

Located brand logo element on the page
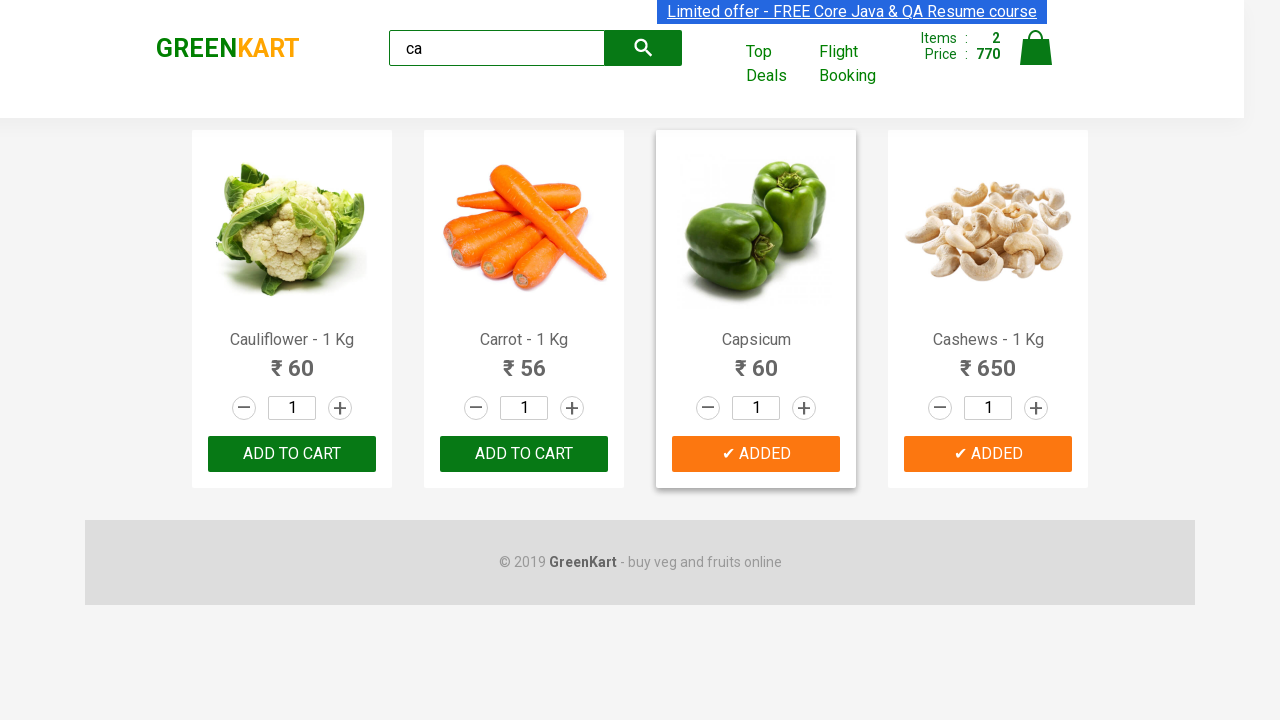

Verified brand logo text is 'GREENKART'
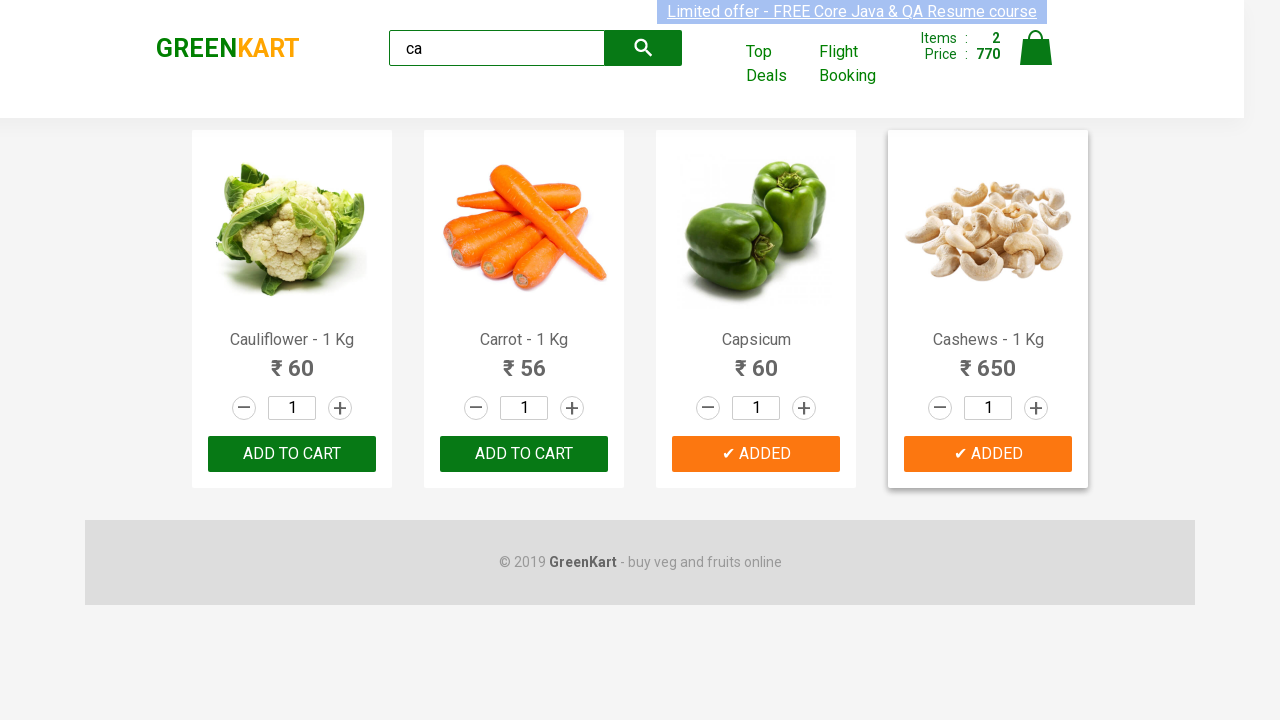

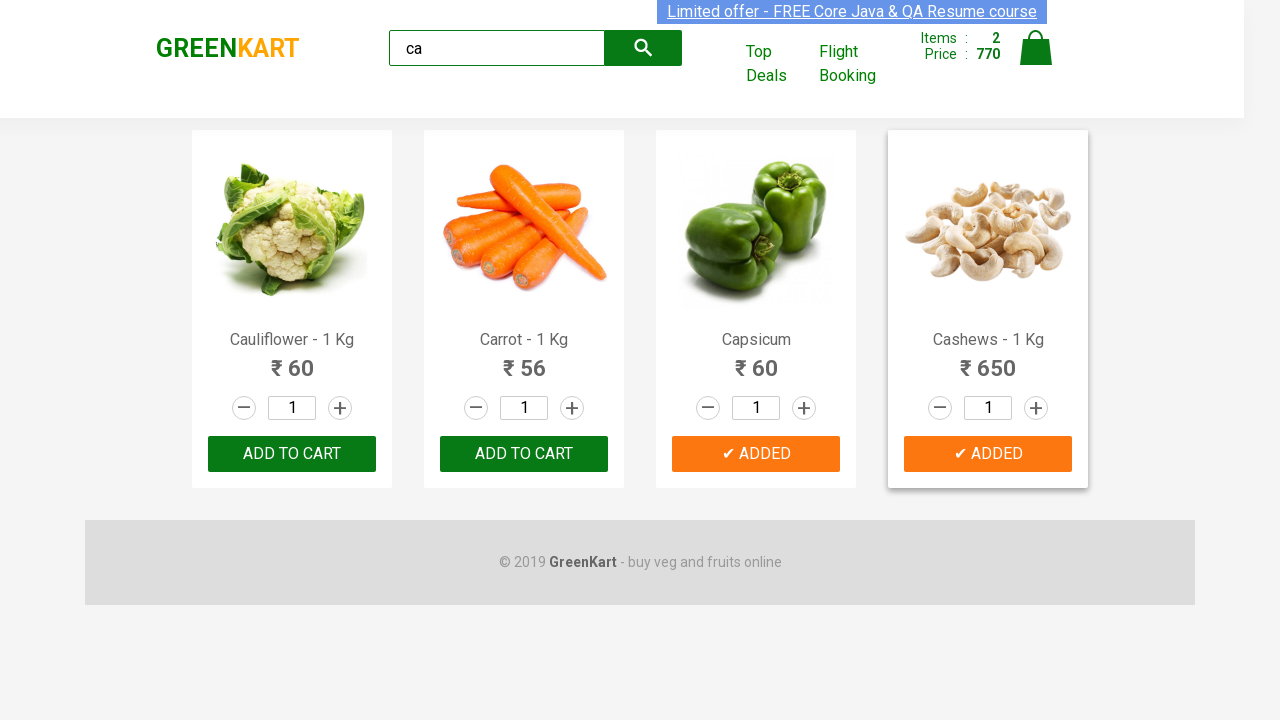